Tests dynamic content with implicit wait by clicking to reveal an element and typing into it

Starting URL: https://www.selenium.dev/selenium/web/dynamic.html

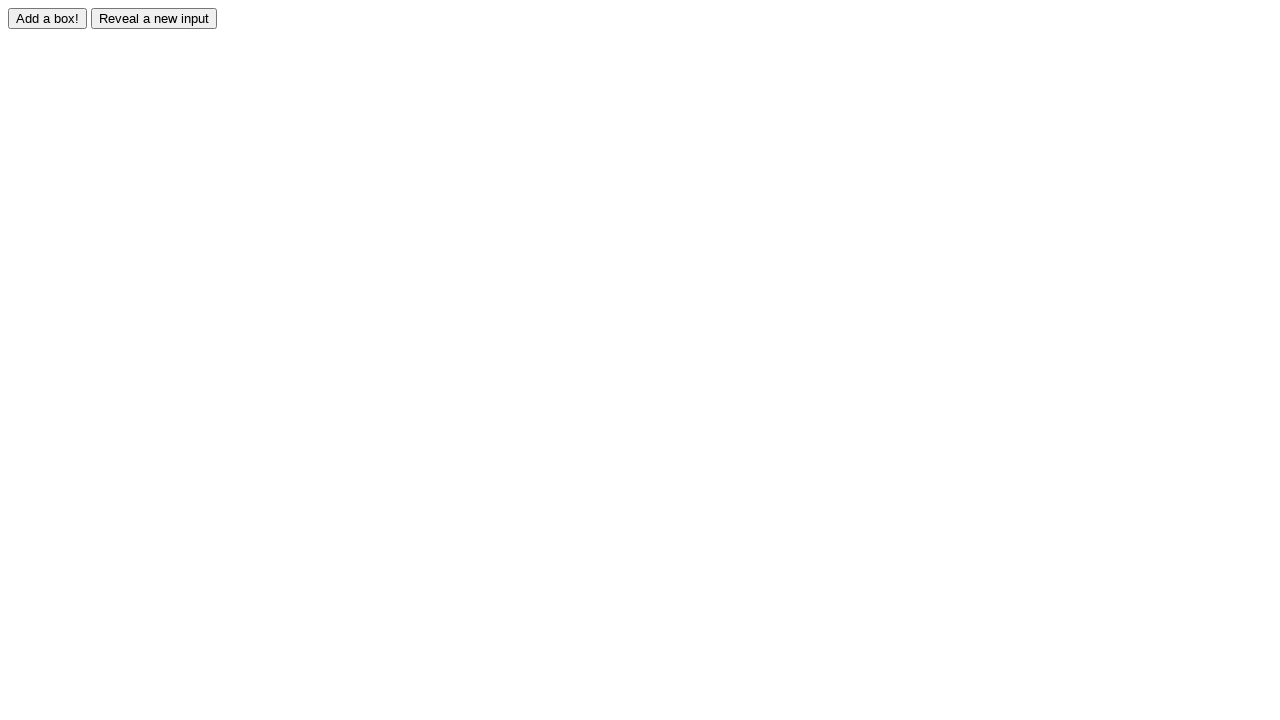

Clicked reveal button to show hidden element at (154, 18) on #reveal
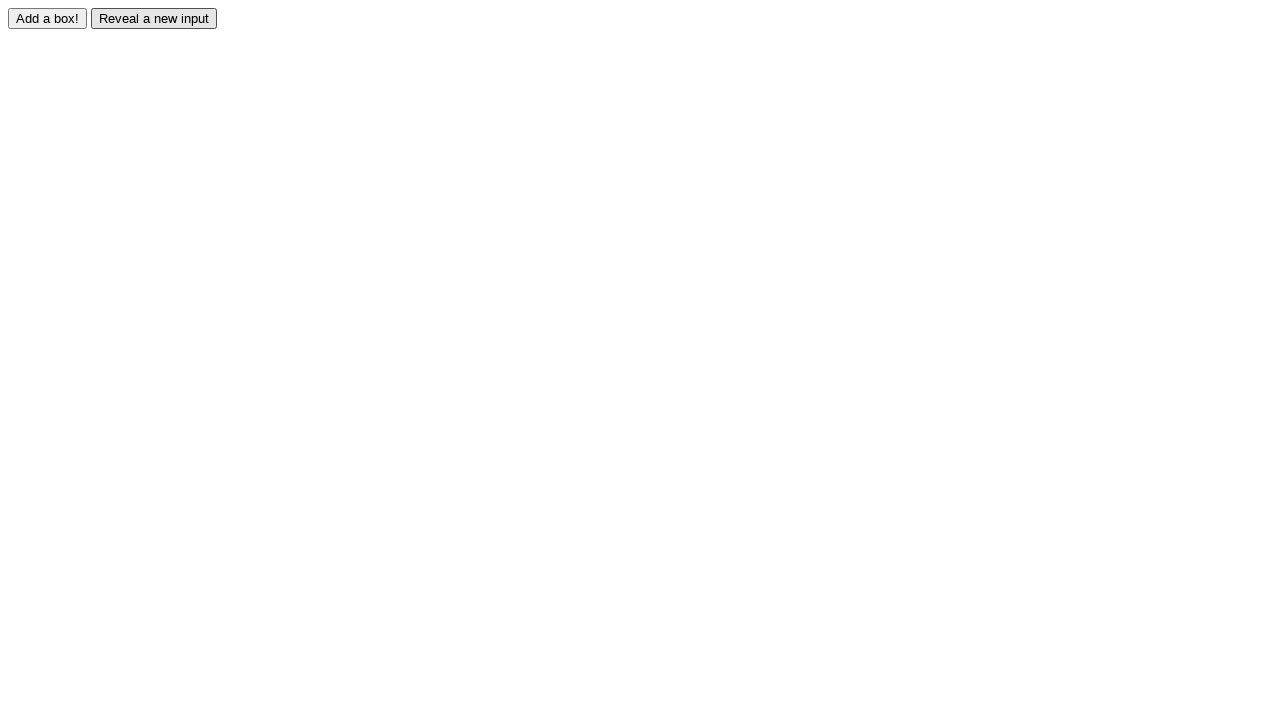

Typed 'test' into the revealed input field on #revealed
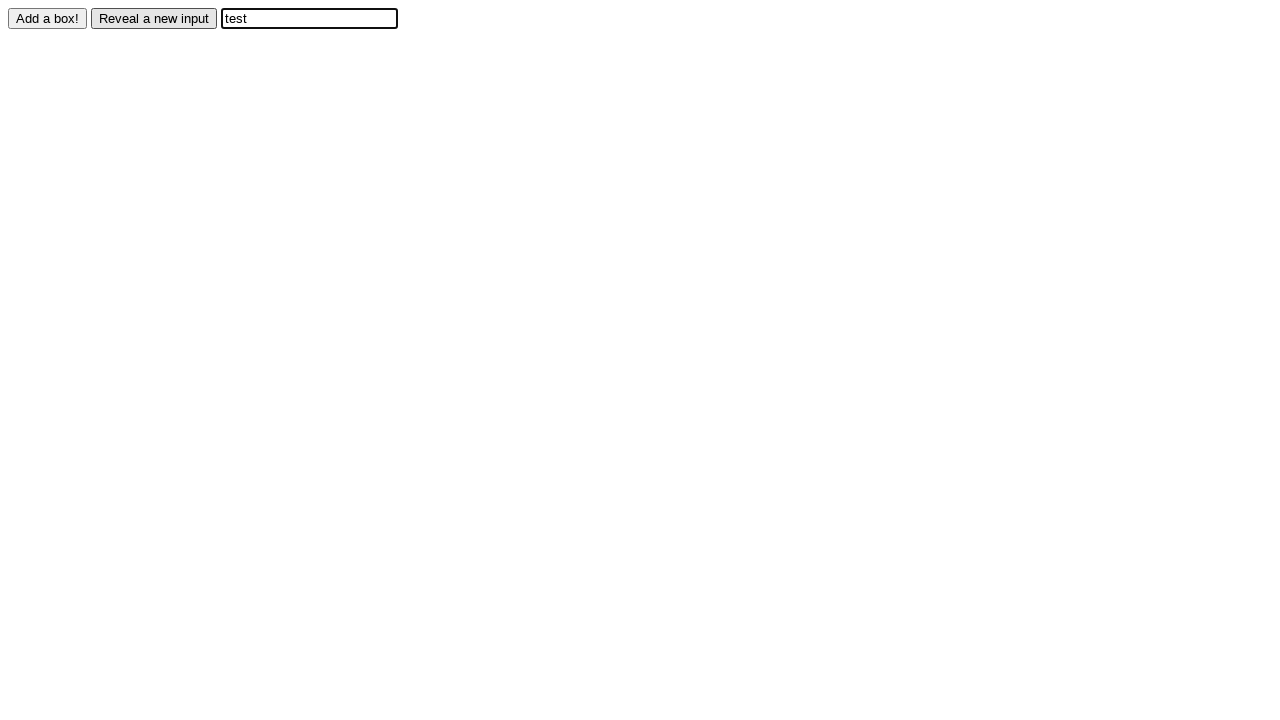

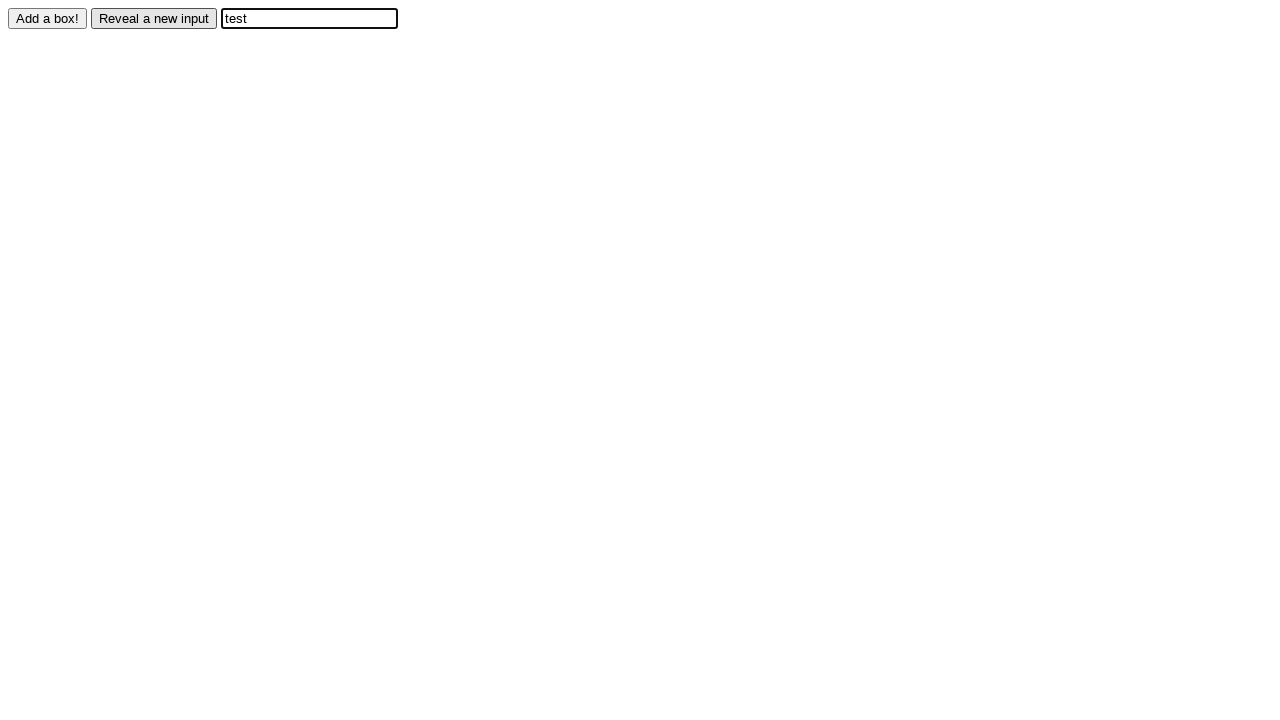